Tests drag and drop functionality by dragging an element and dropping it onto a target element within an iframe

Starting URL: https://jqueryui.com/droppable/

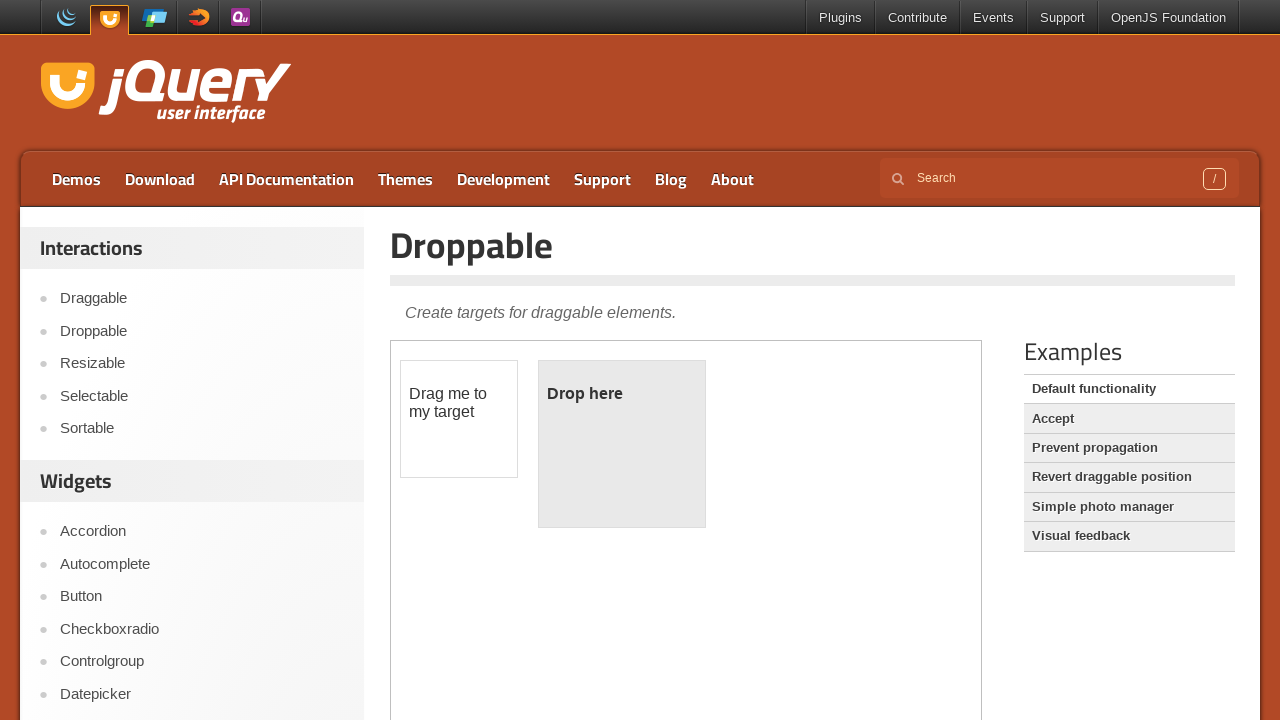

Located the first iframe containing drag and drop elements
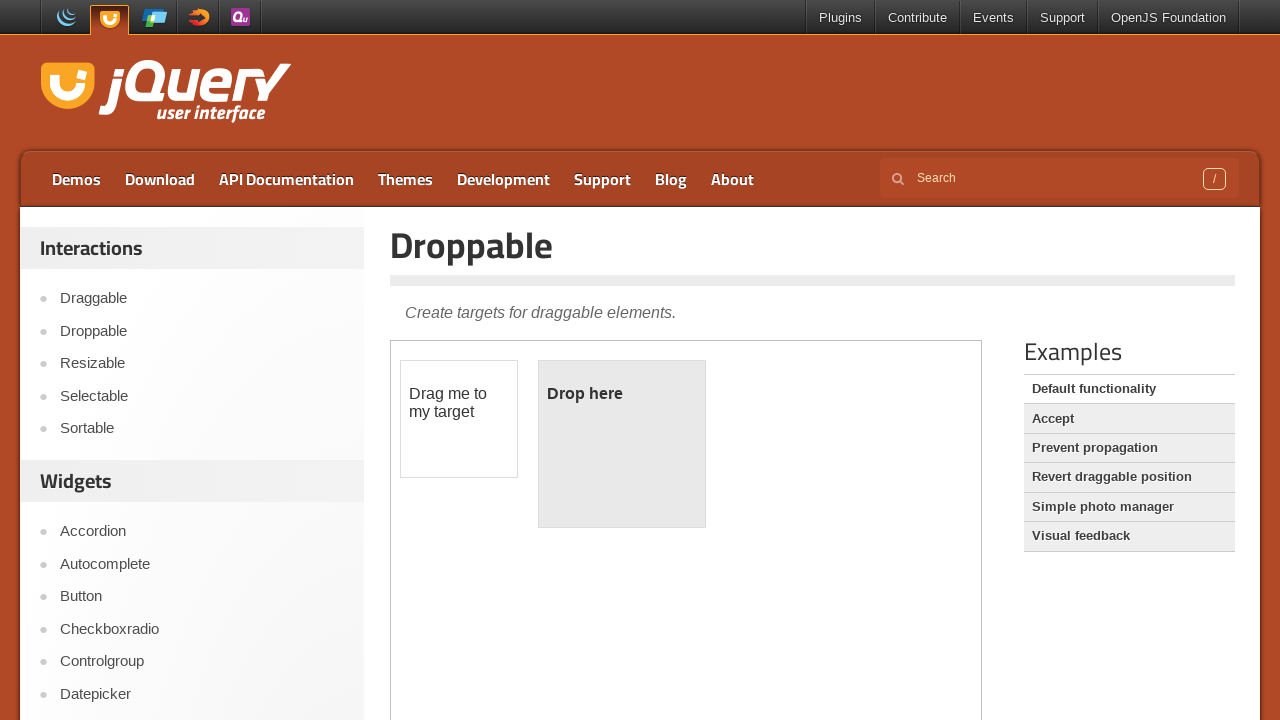

Located the draggable element with id 'draggable'
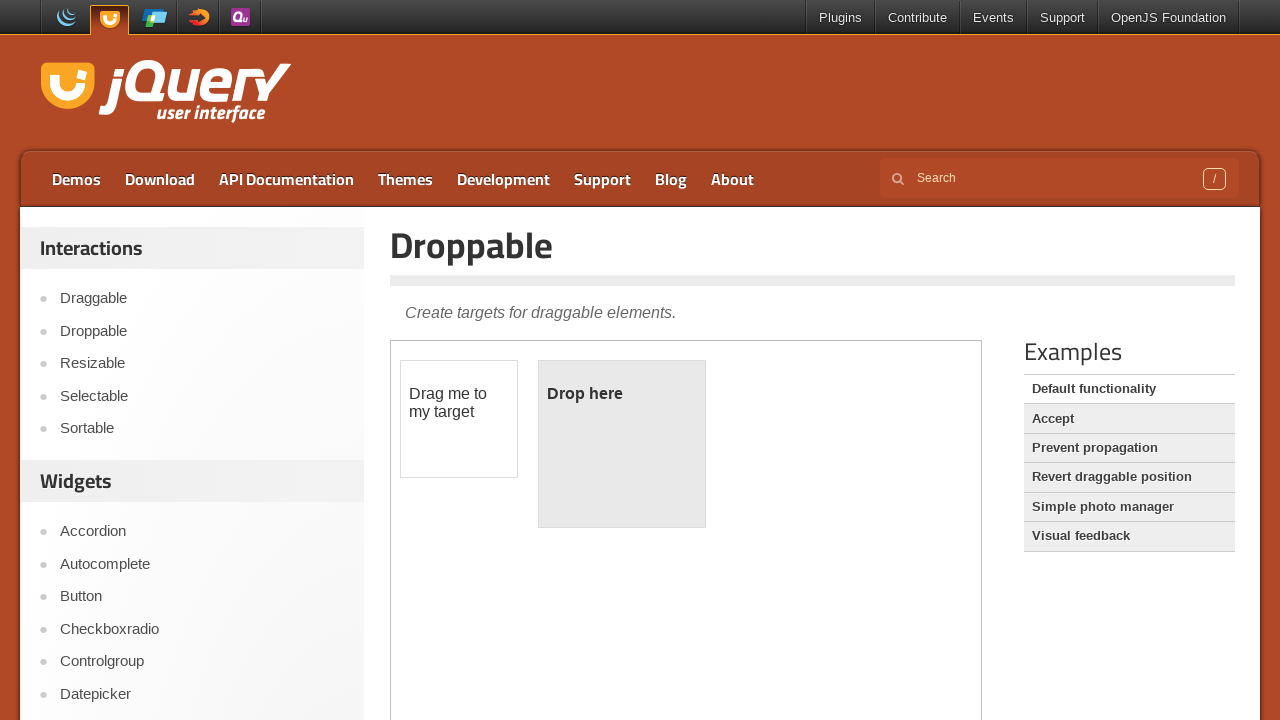

Located the droppable target element with id 'droppable'
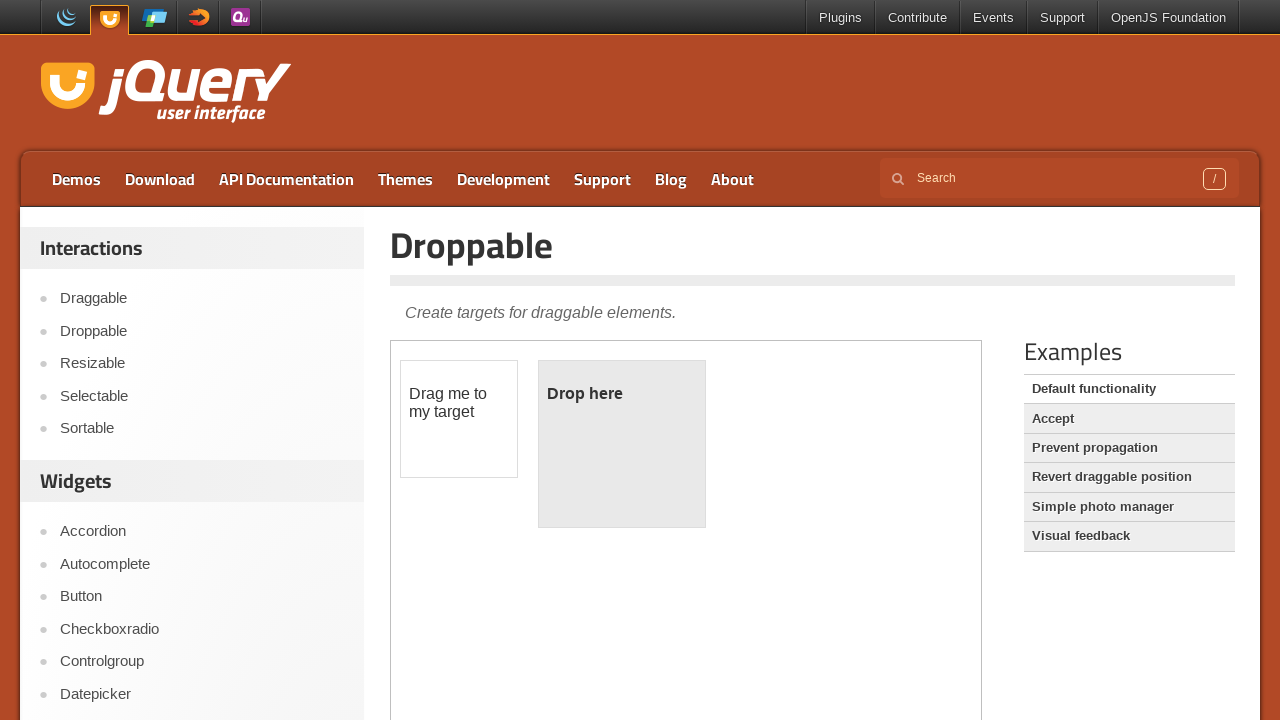

Dragged the draggable element and dropped it onto the droppable target at (622, 444)
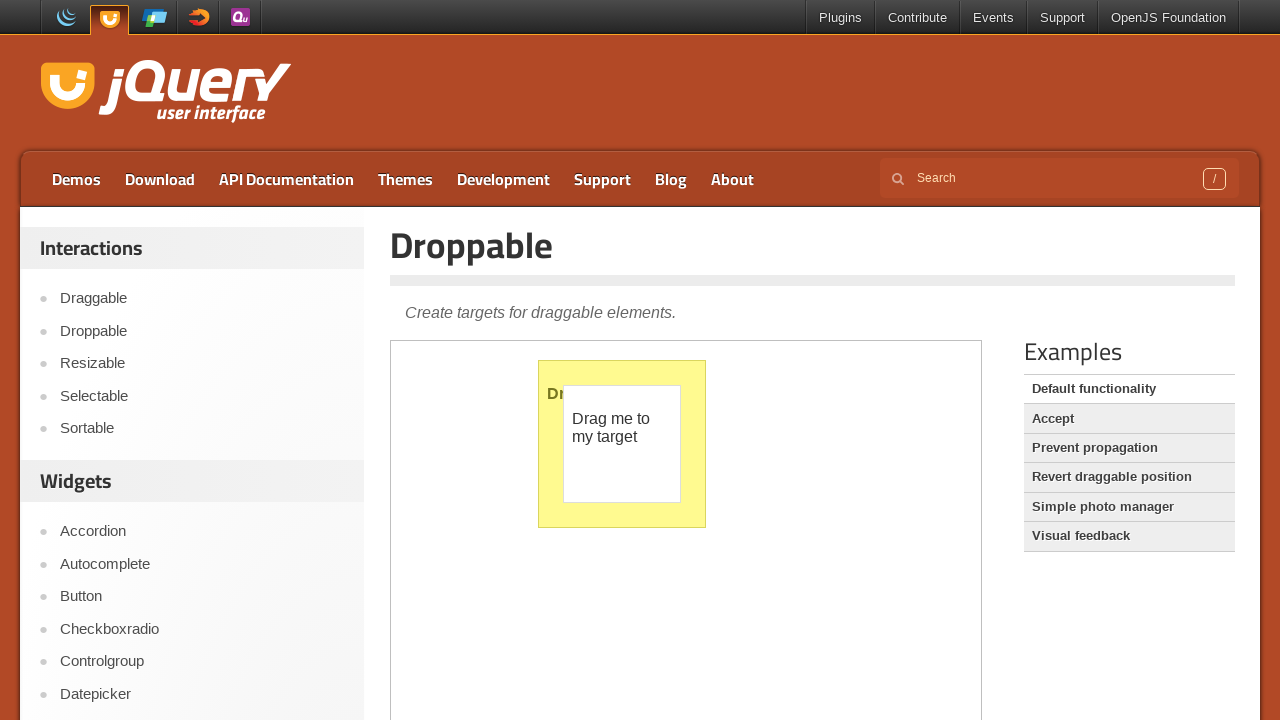

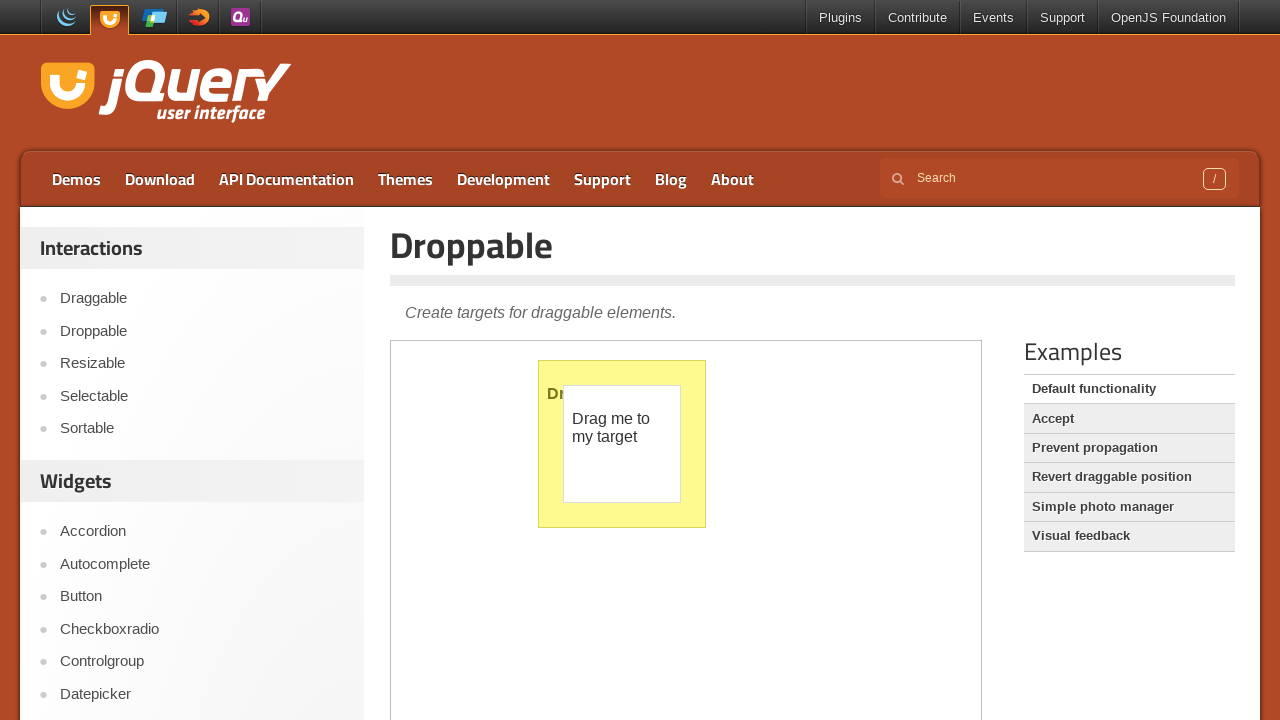